Navigates to Bootstrap's download page and clicks on a download link to initiate a file download

Starting URL: https://getbootstrap.com/docs/4.3/getting-started/download/

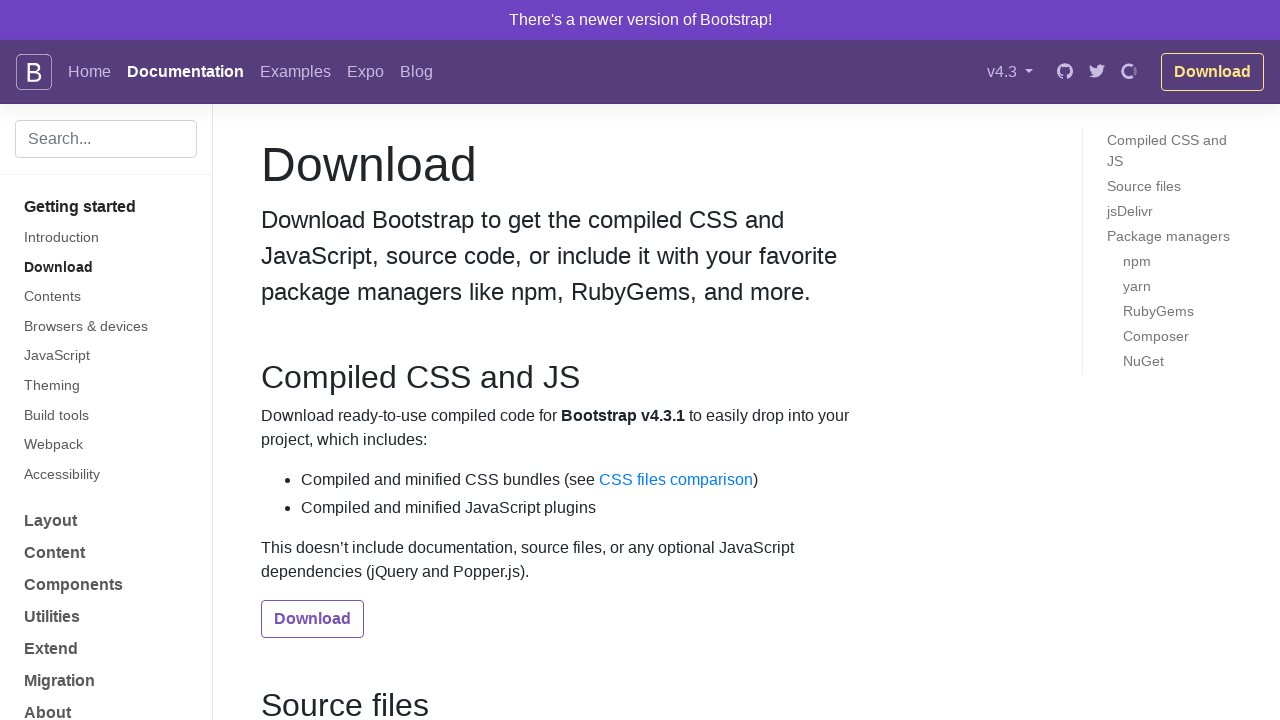

Clicked download link in 4th paragraph at (313, 619) on xpath=//p[4]//a[1]
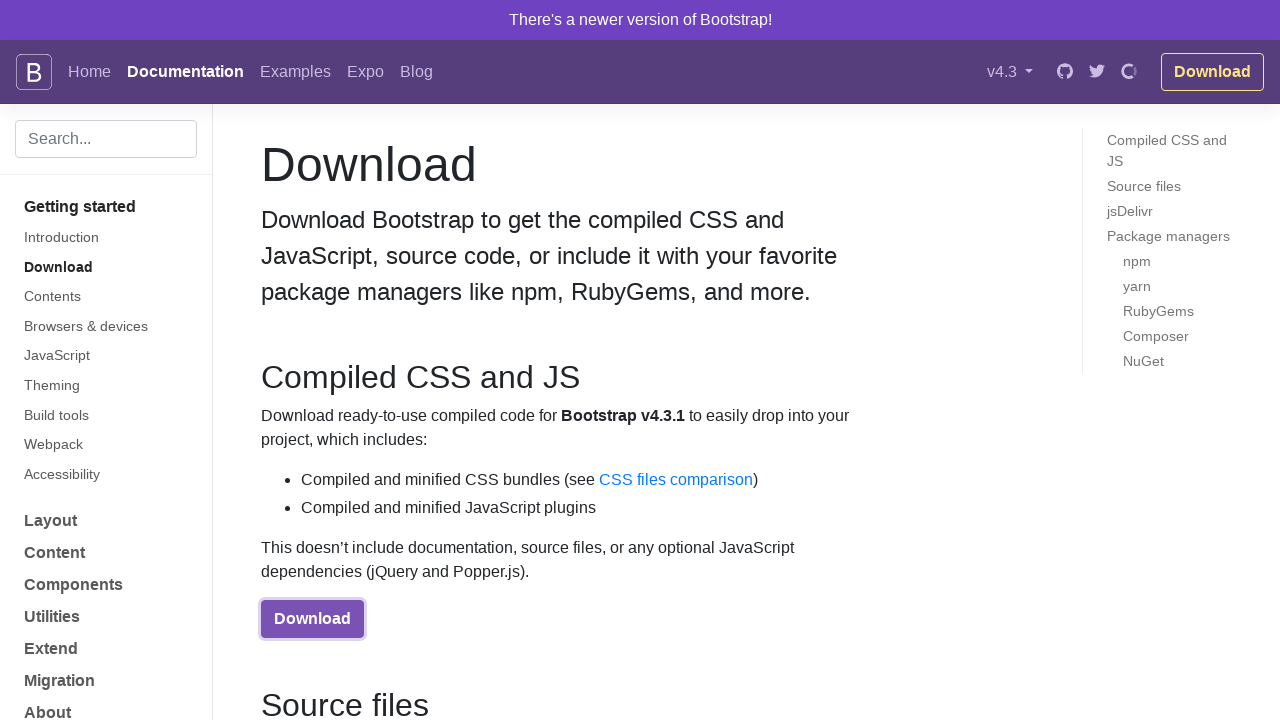

Waited 2 seconds for download to initiate
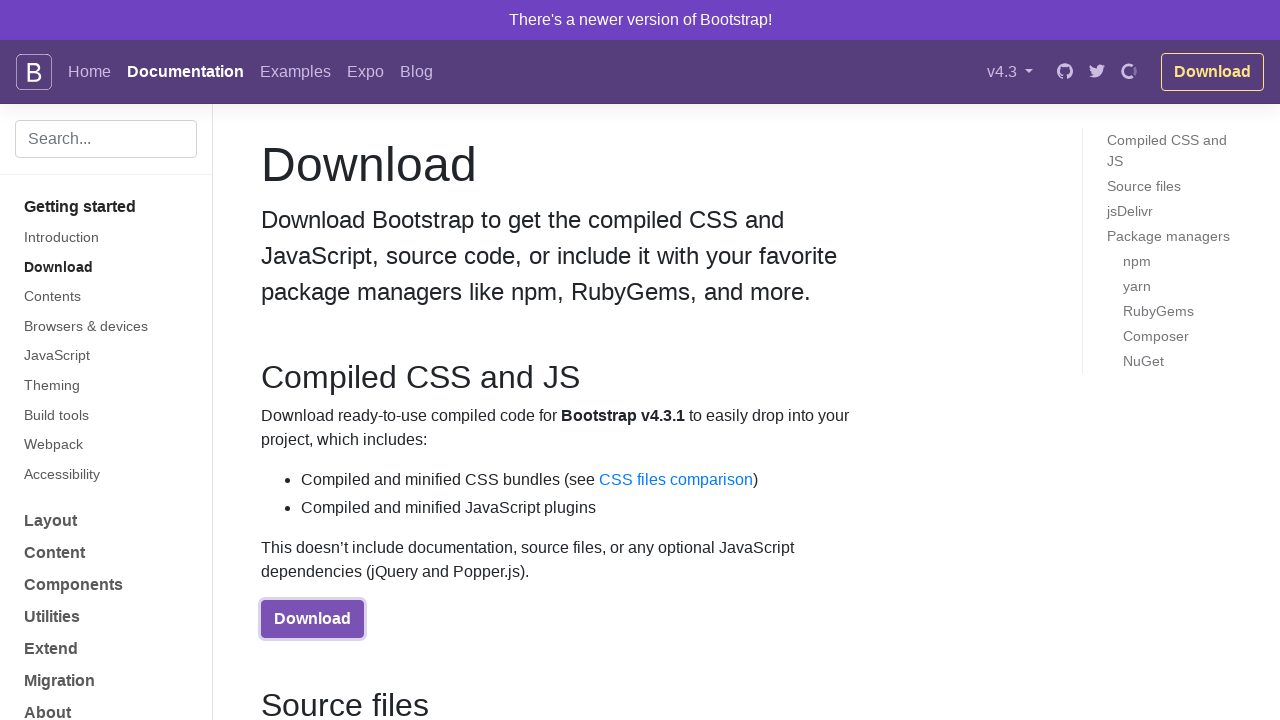

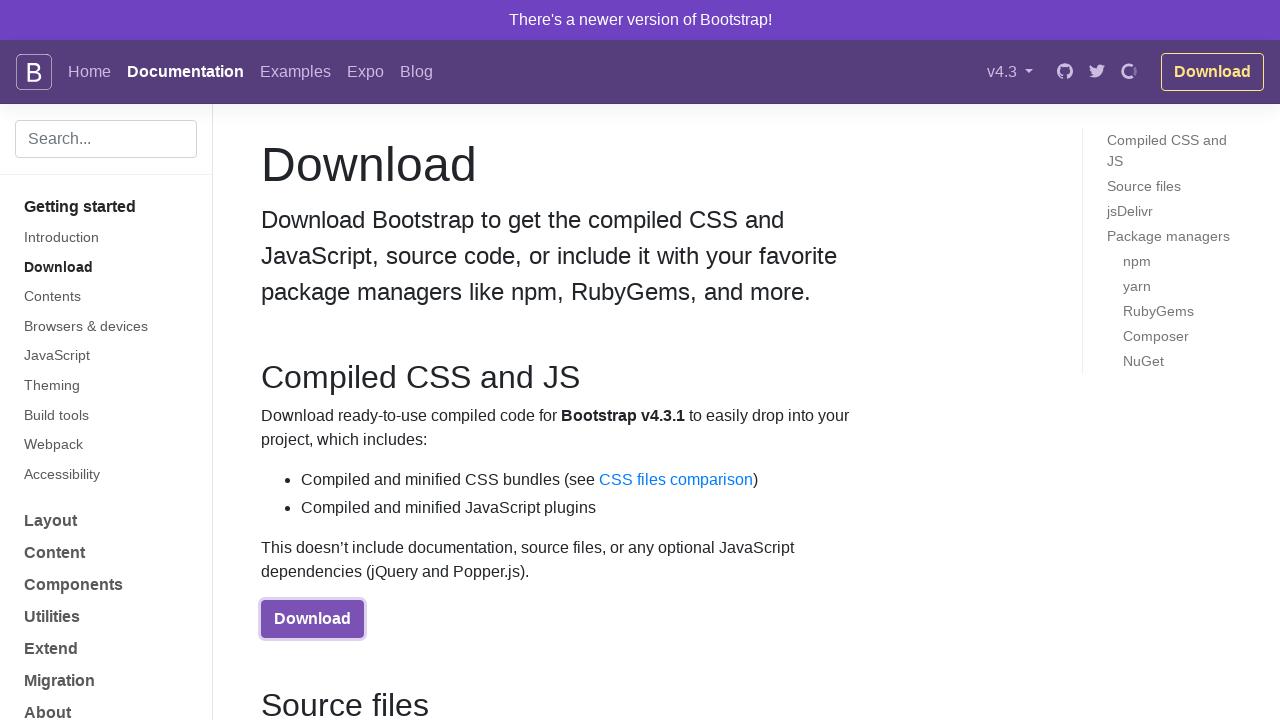